Demonstrates basic WebDriver methods including window manipulation, element location, and navigation (back, refresh, forward) on a Selenium demo site

Starting URL: https://bonigarcia.dev/selenium-webdriver-java

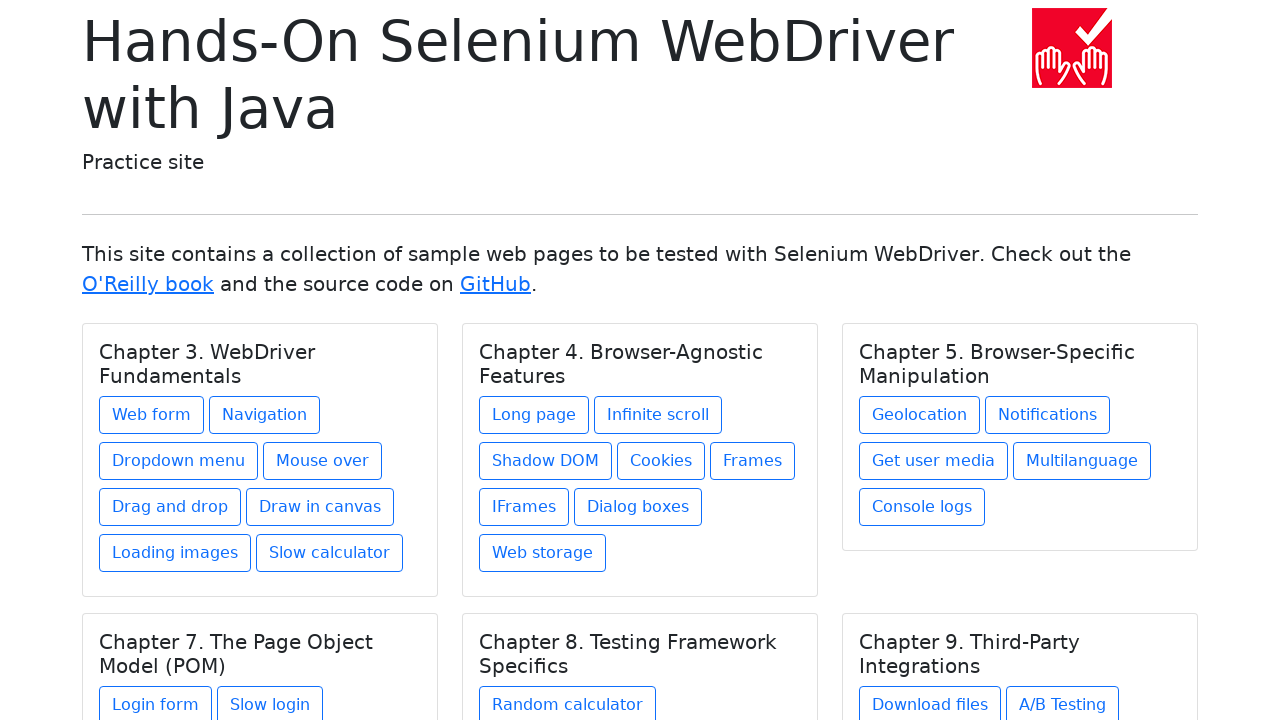

Located Web form link element
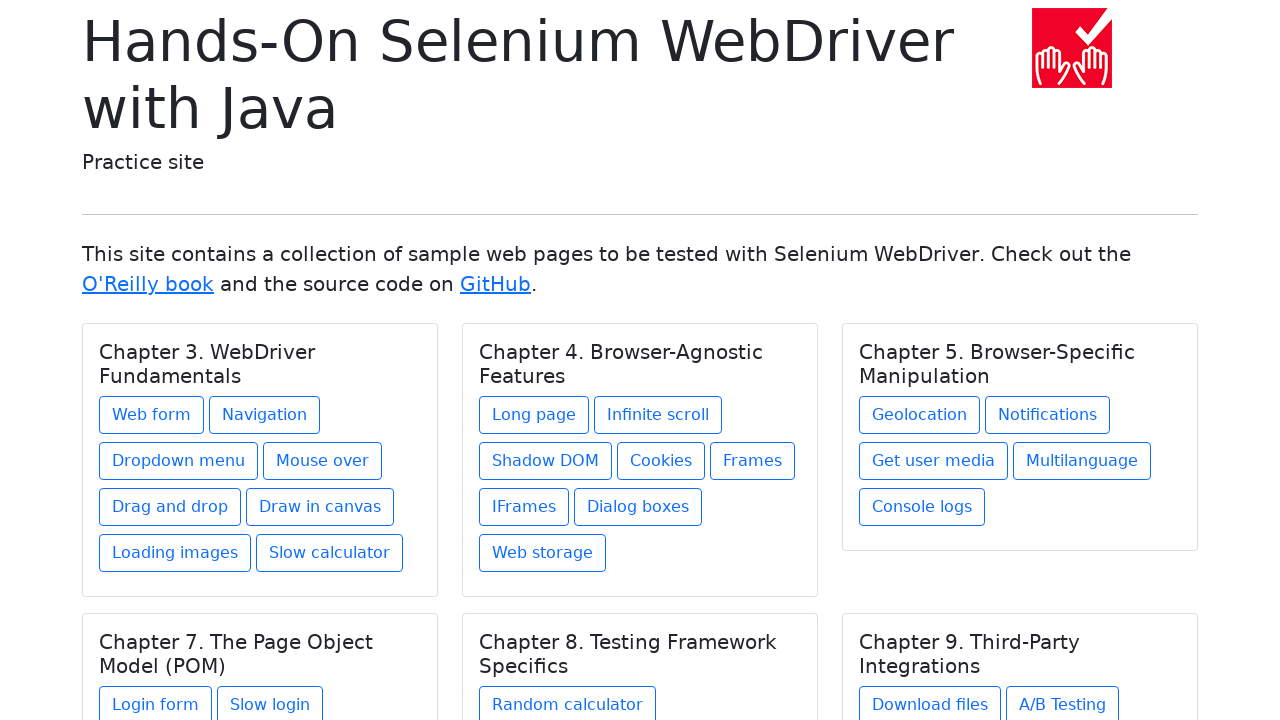

Retrieved all row elements from the page
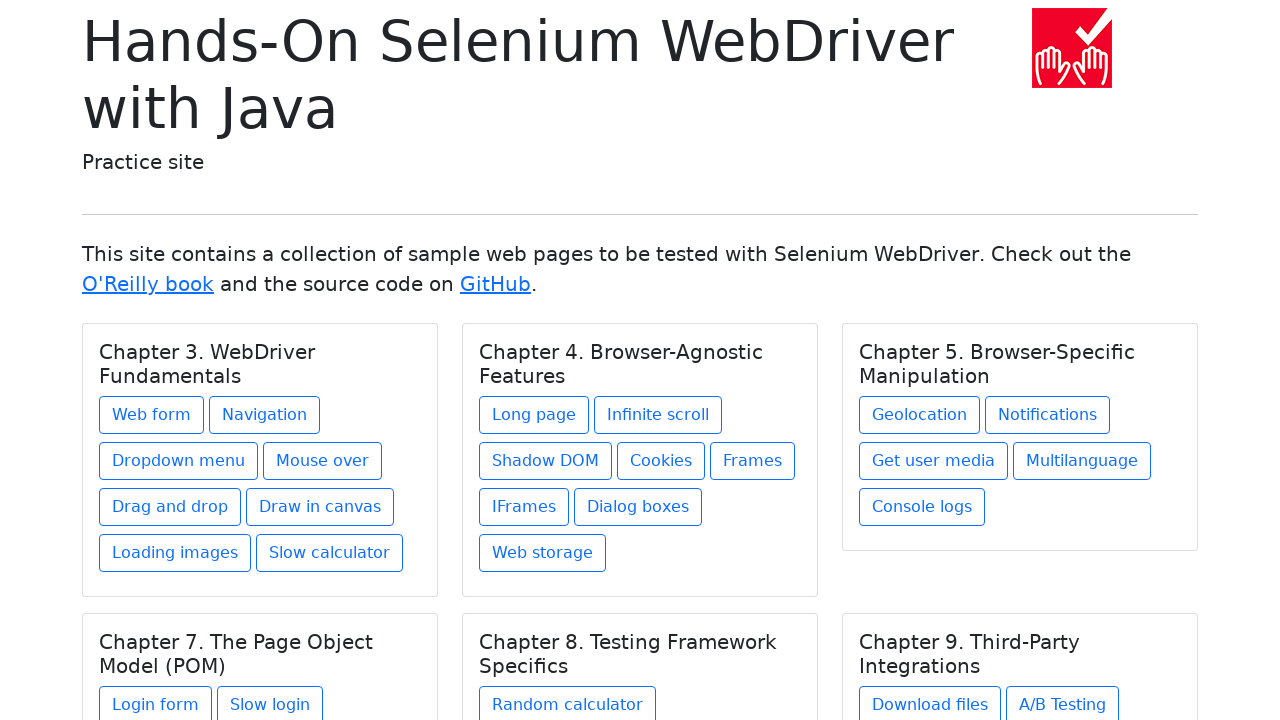

Clicked Web form link to navigate at (152, 415) on text=Web form
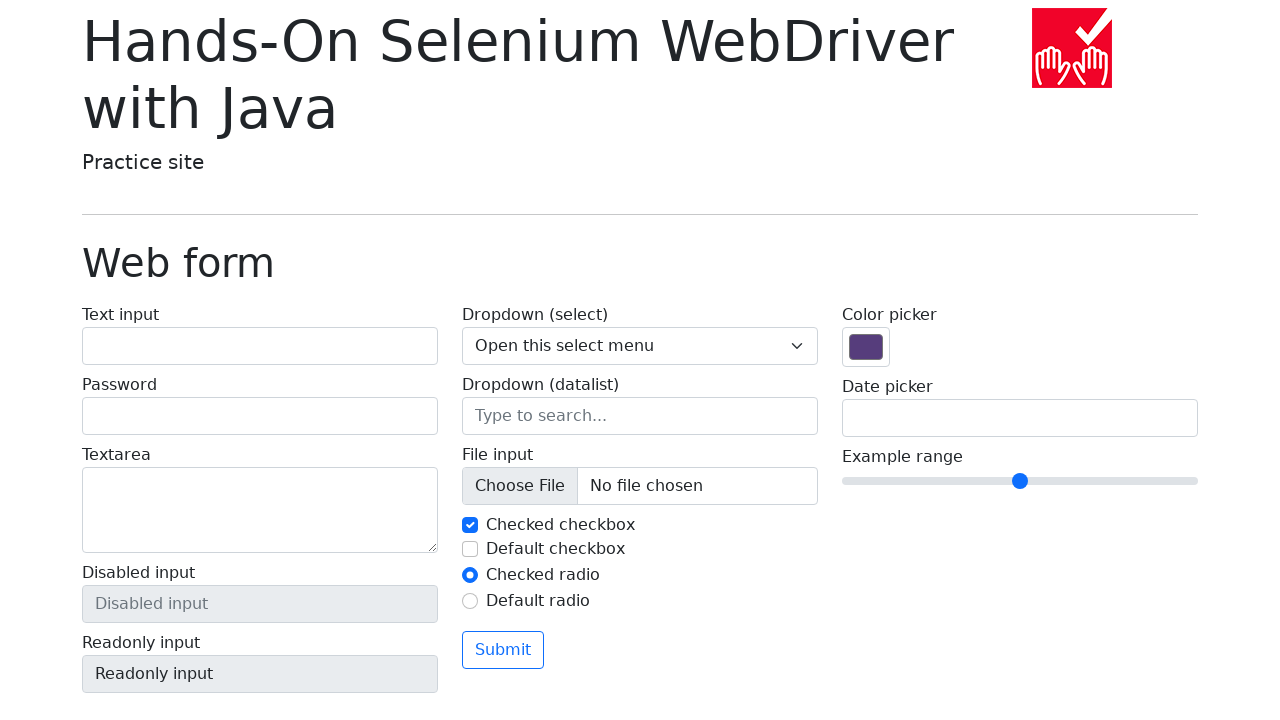

Navigated back to previous page
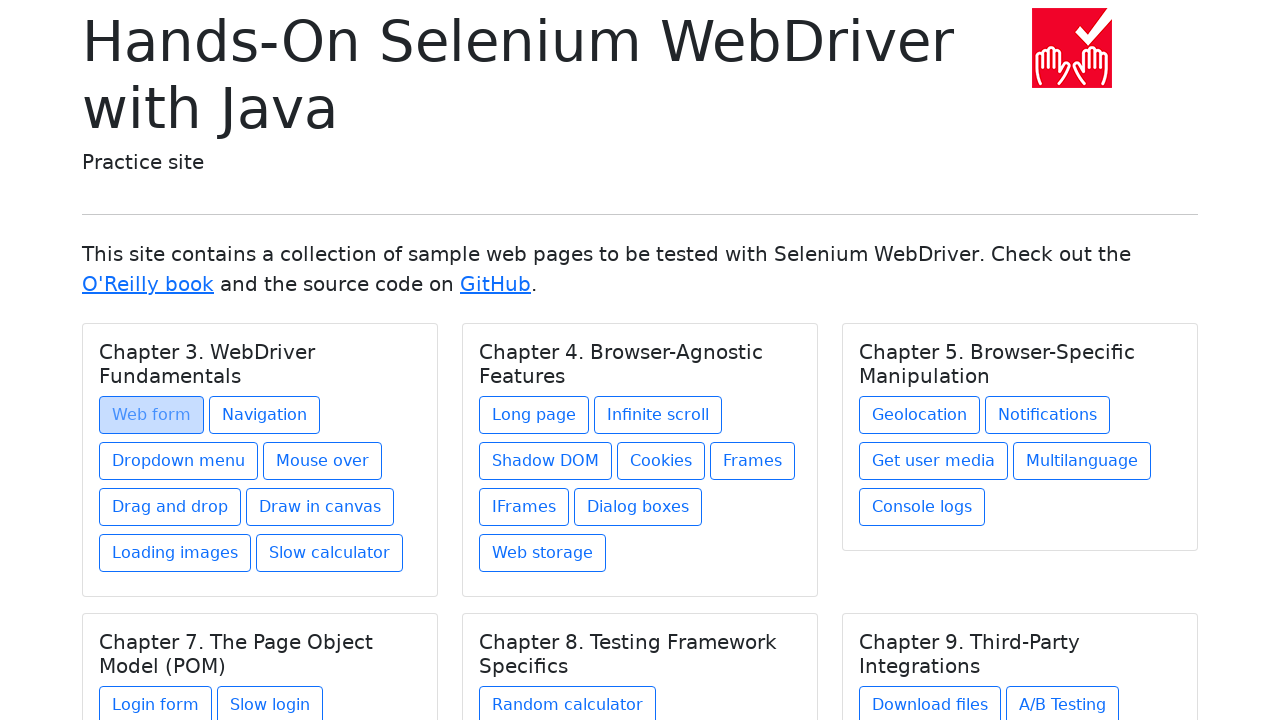

Refreshed the current page
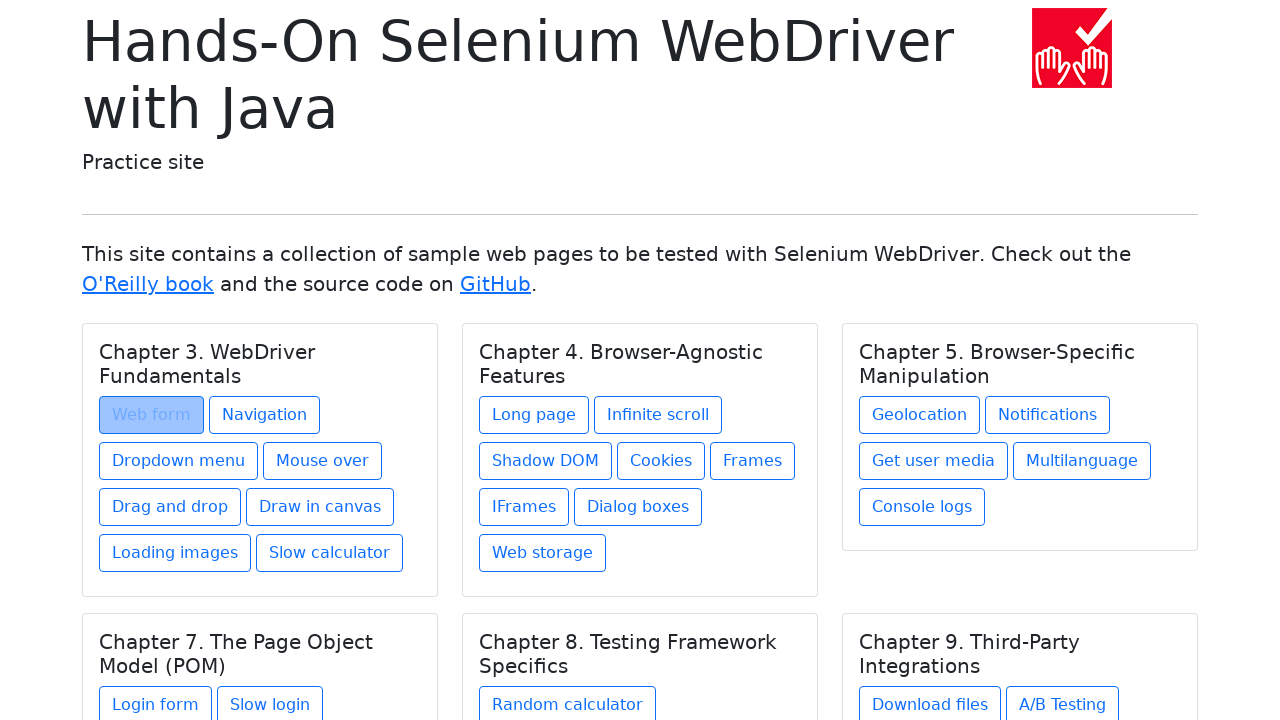

Navigated forward to Web form page
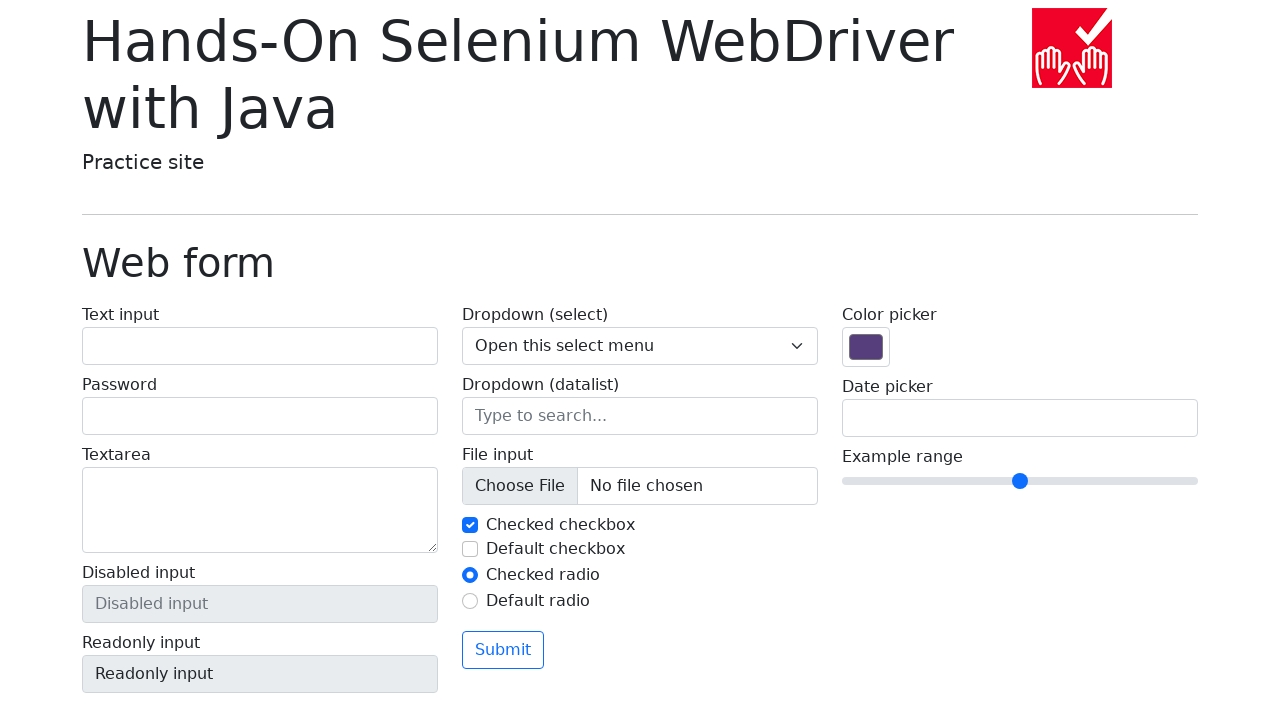

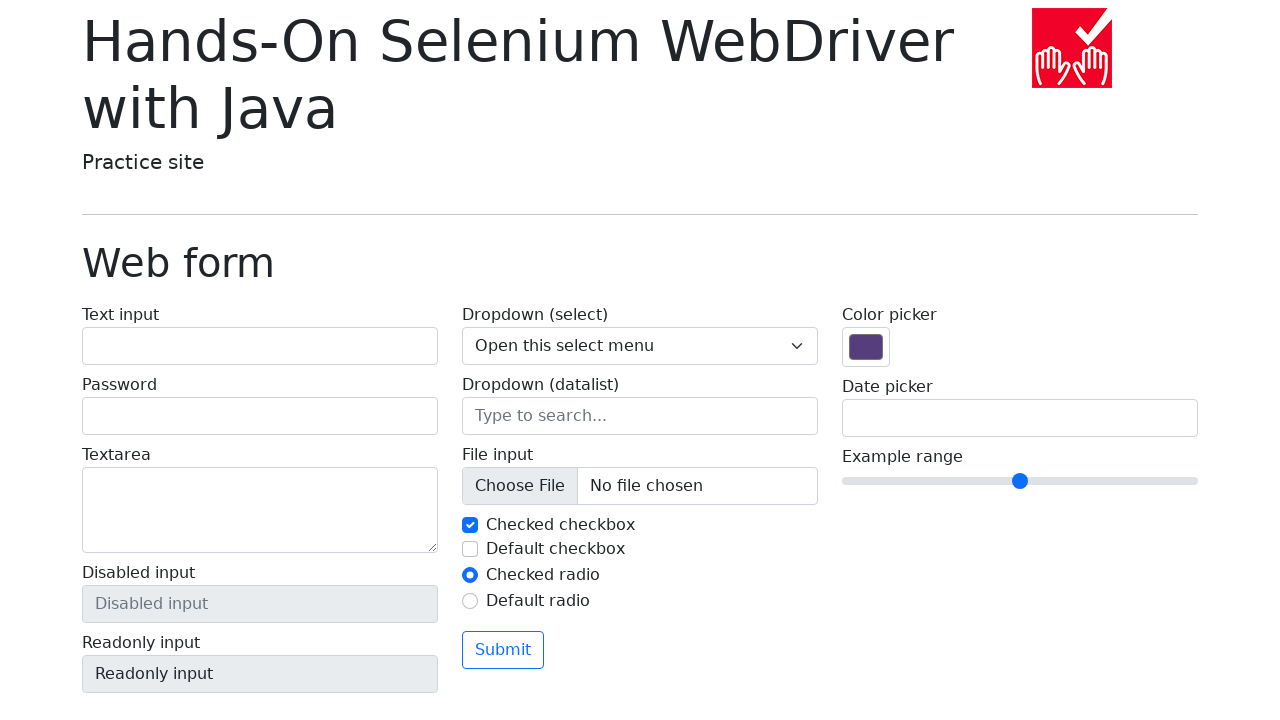